Selects all text on the page using Ctrl+A keyboard shortcut

Starting URL: https://demoqa.com/links

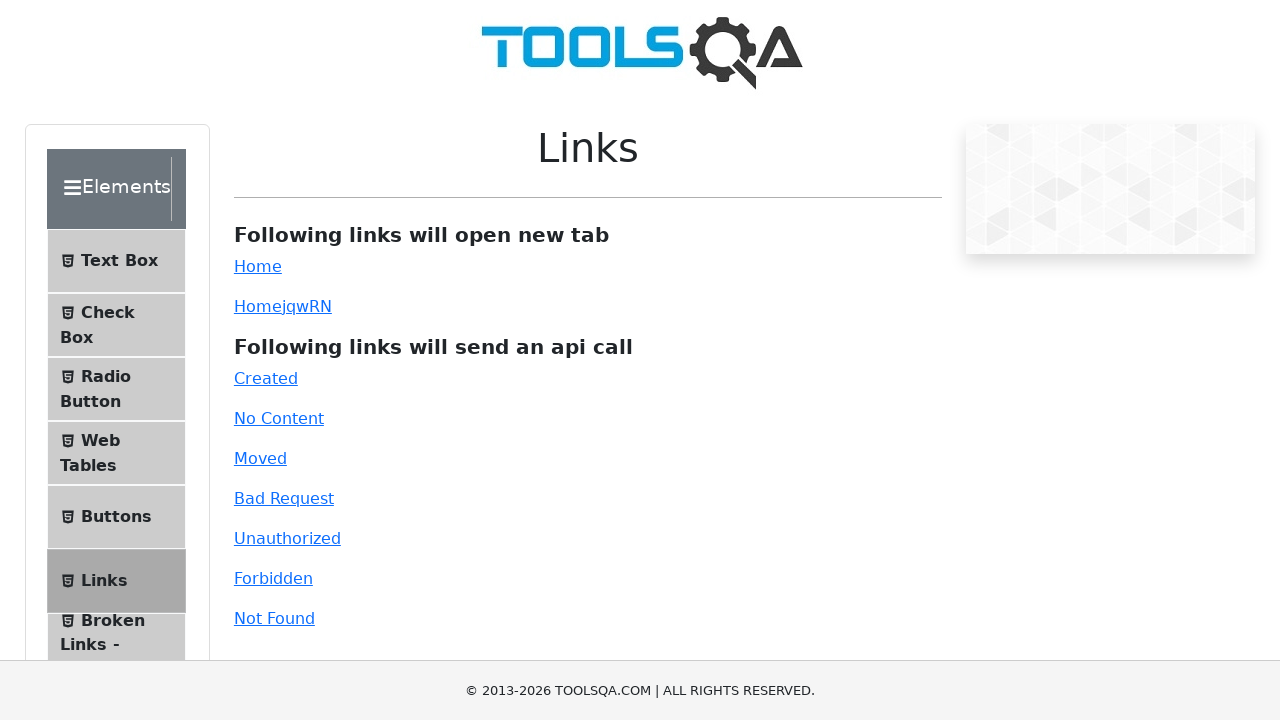

Navigated to https://demoqa.com/links
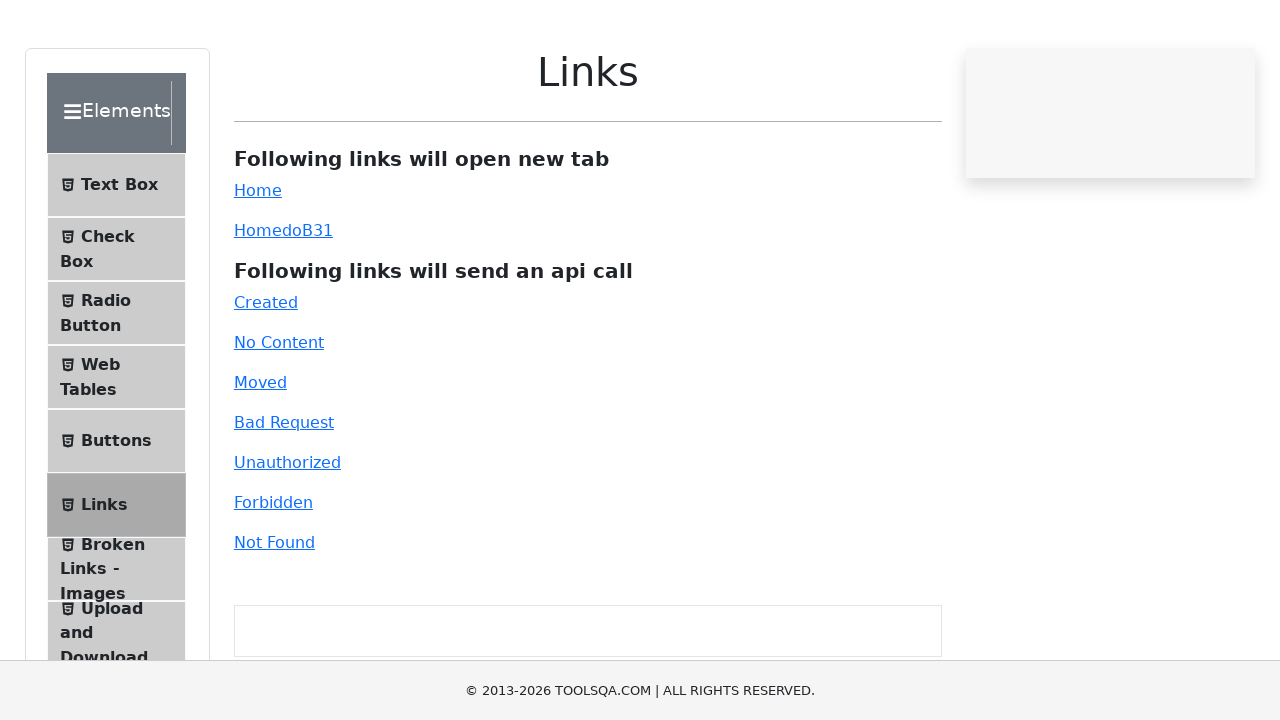

Selected all text on the page using Ctrl+A keyboard shortcut on body >> nth=0
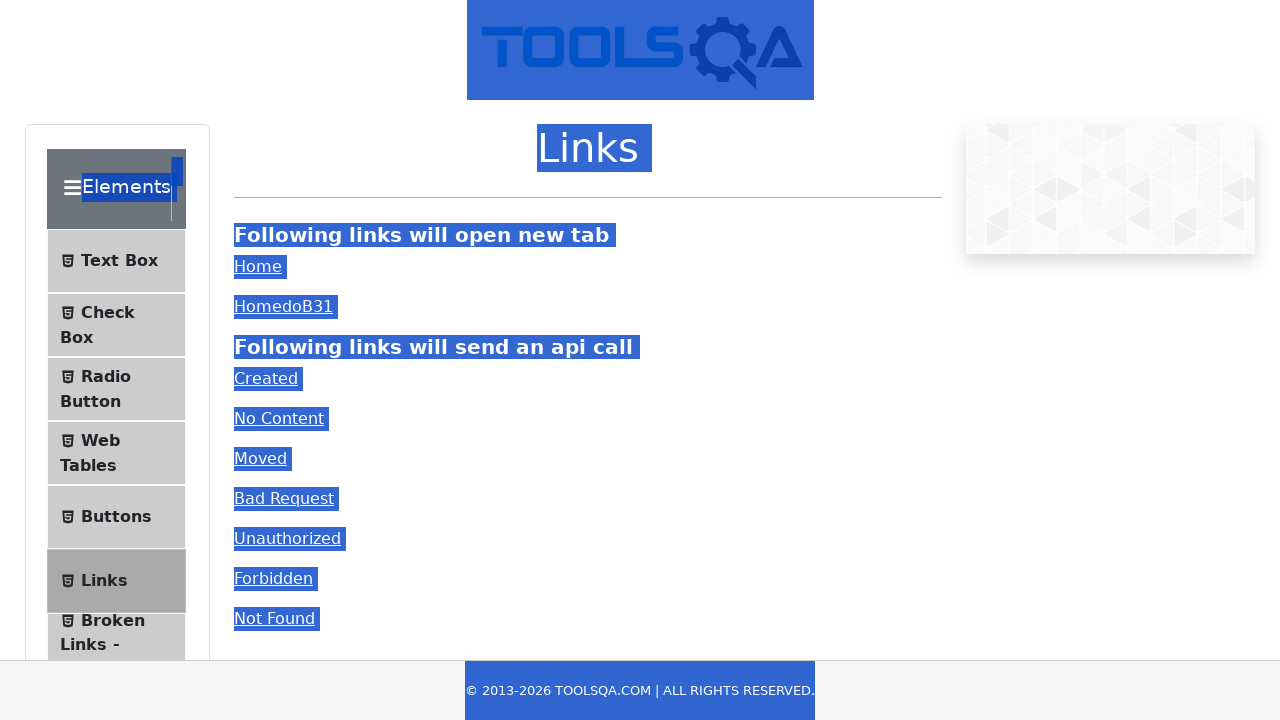

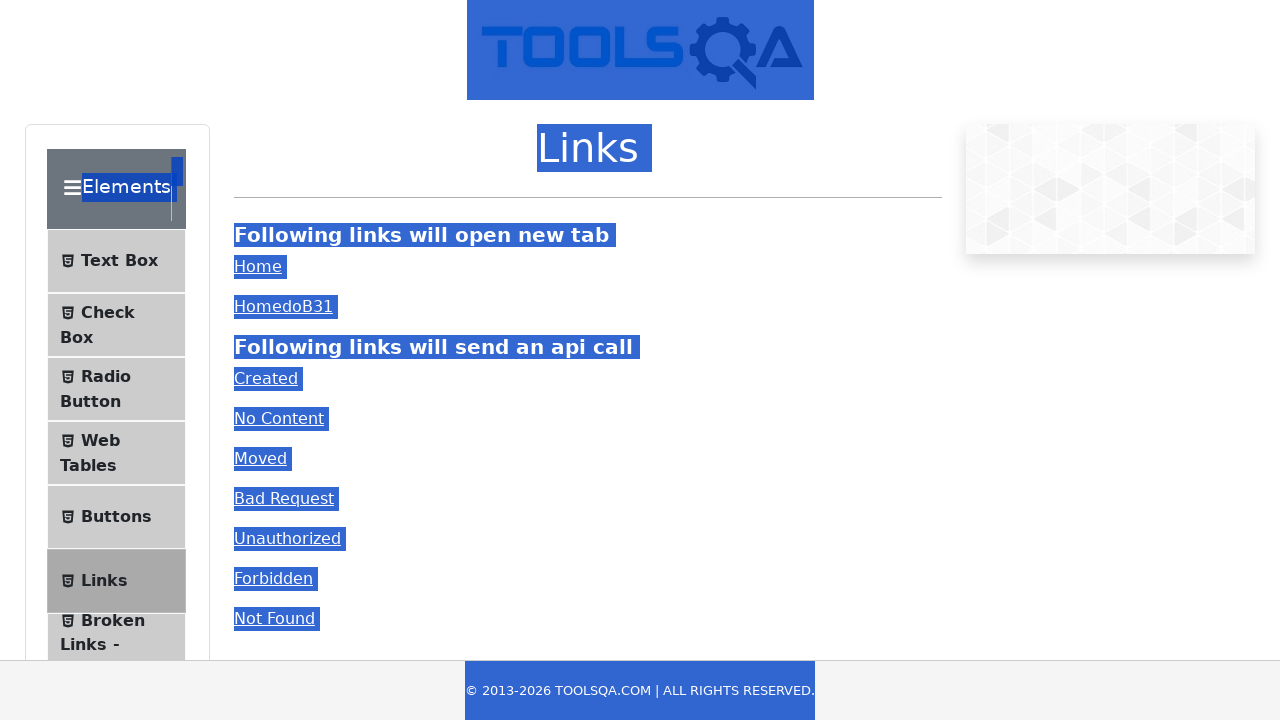